Tests the FEN chess notation visualizer by entering a chess position in FEN format and clicking the decode button to display the chess board

Starting URL: https://www.dcode.fr/fen-chess-notation

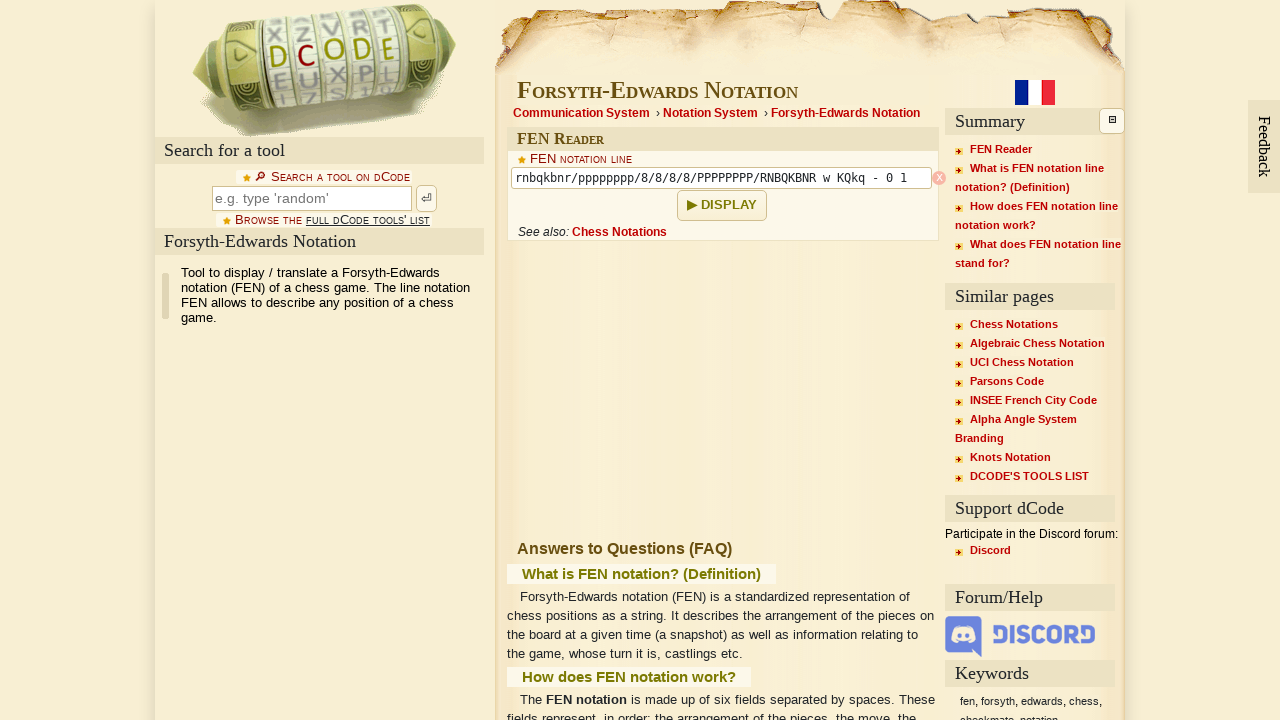

Filled FEN notation input field with sample chess position on input#fen_reader_fen
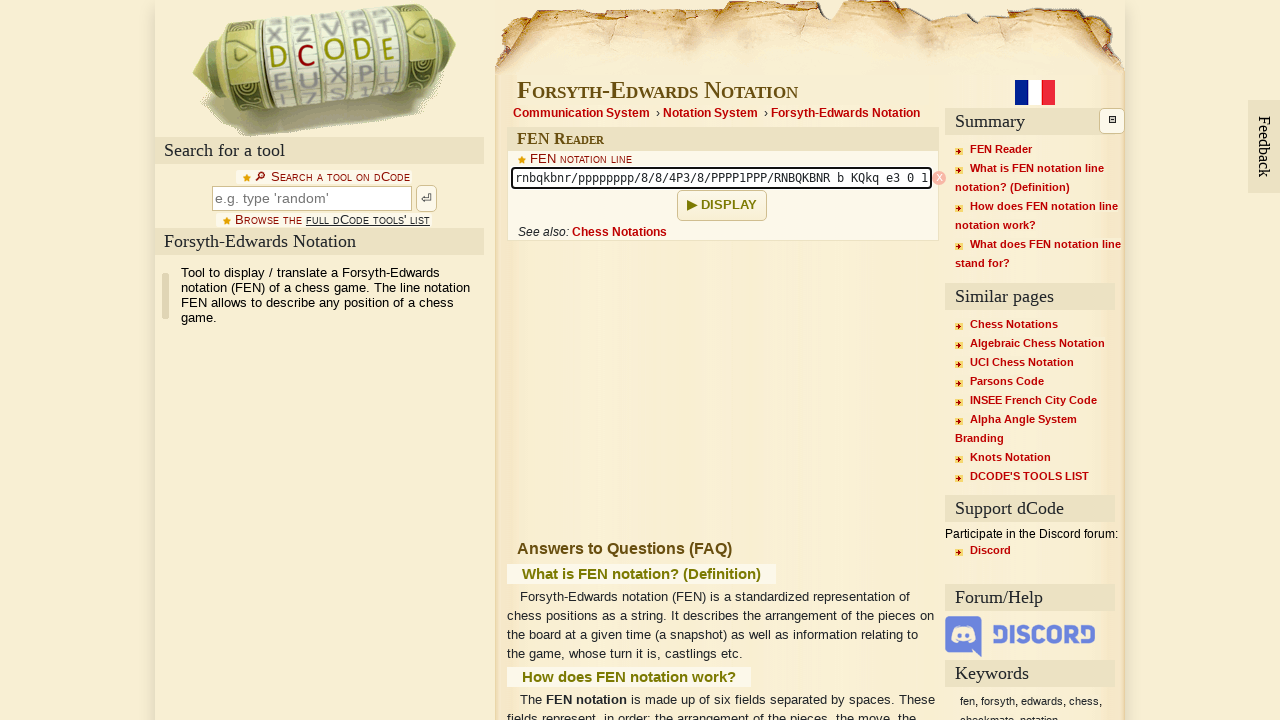

Clicked decode button to visualize the FEN chess notation at (722, 206) on button >> nth=2
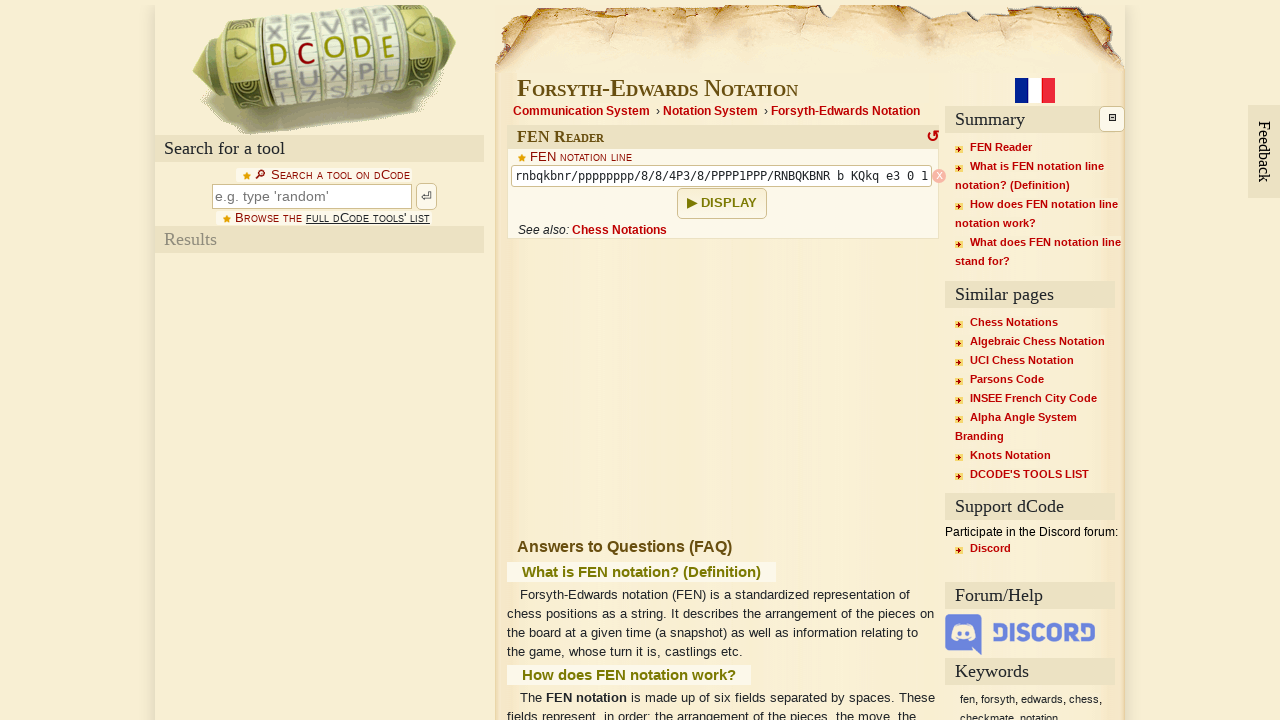

Chess board result loaded and displayed
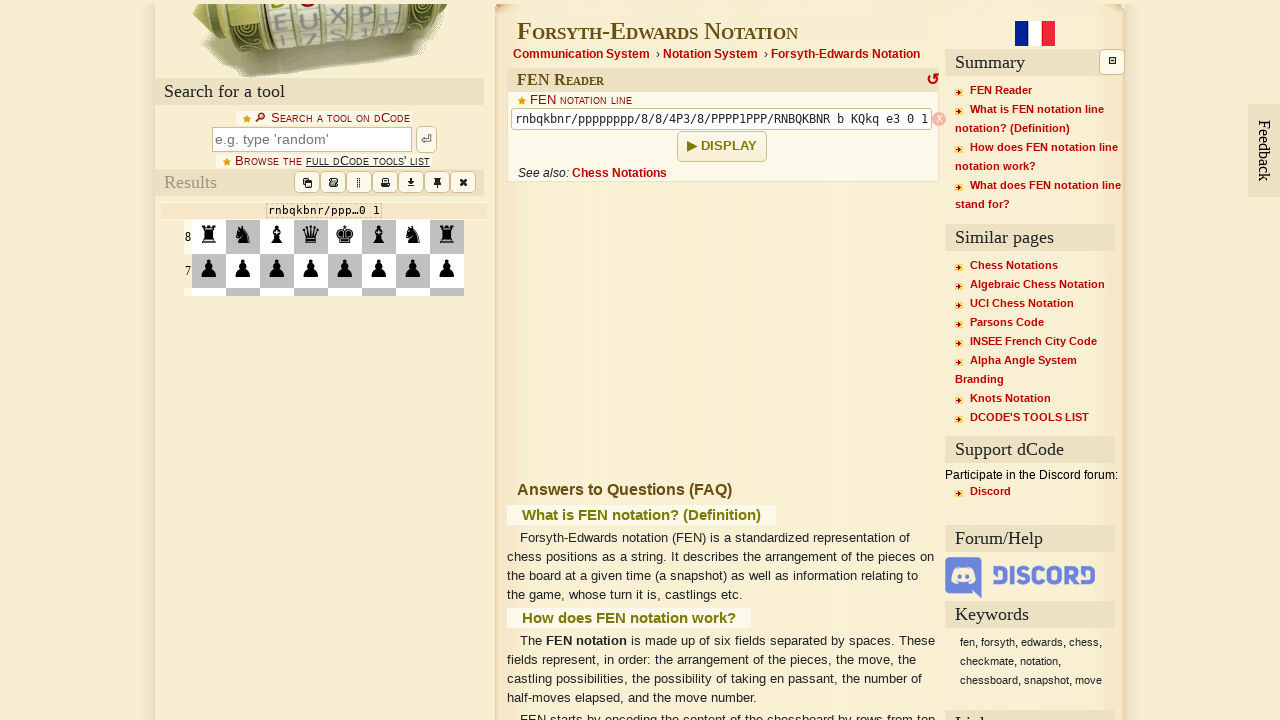

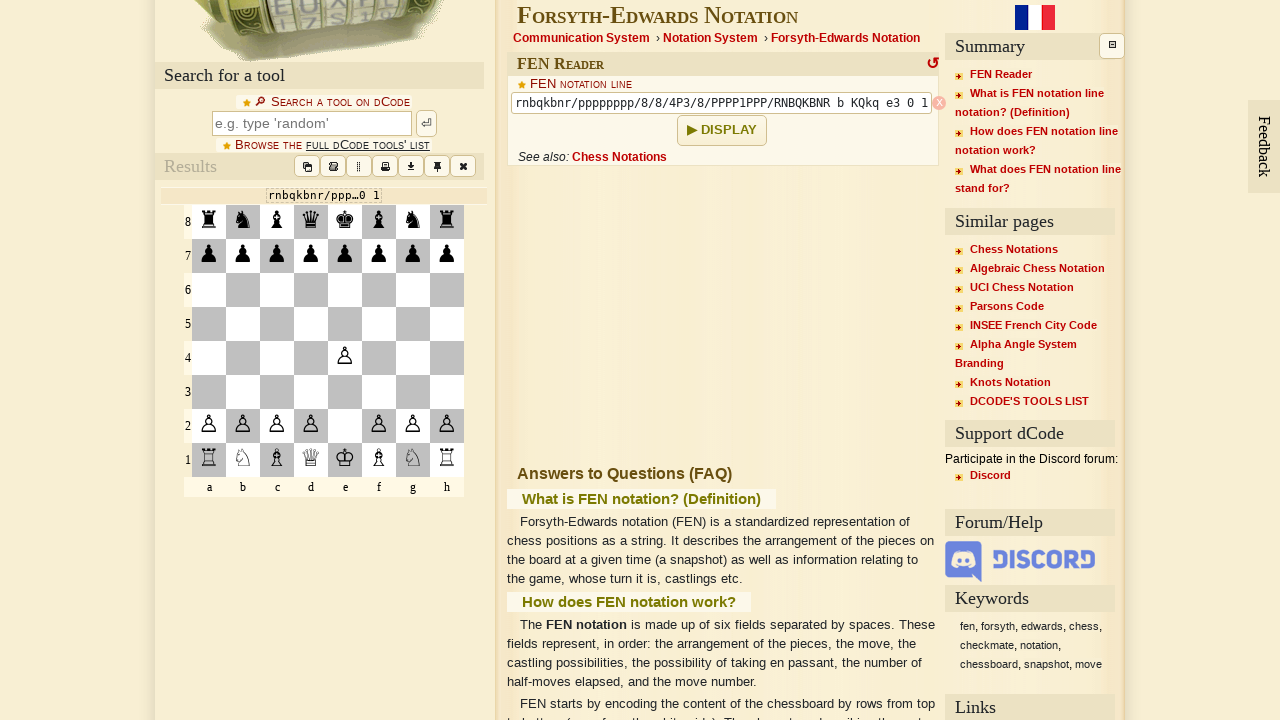